Navigates to a training support website and clicks the about link to navigate to the about page

Starting URL: https://v1.training-support.net

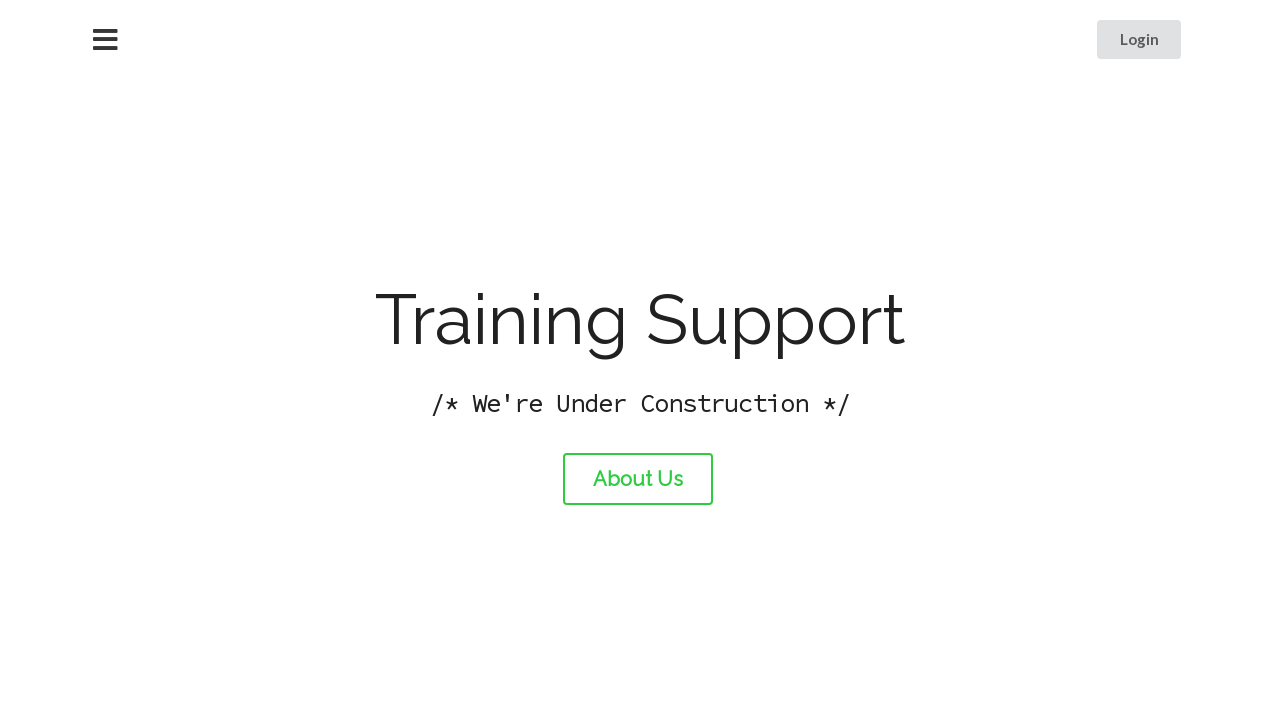

Navigated to training support website
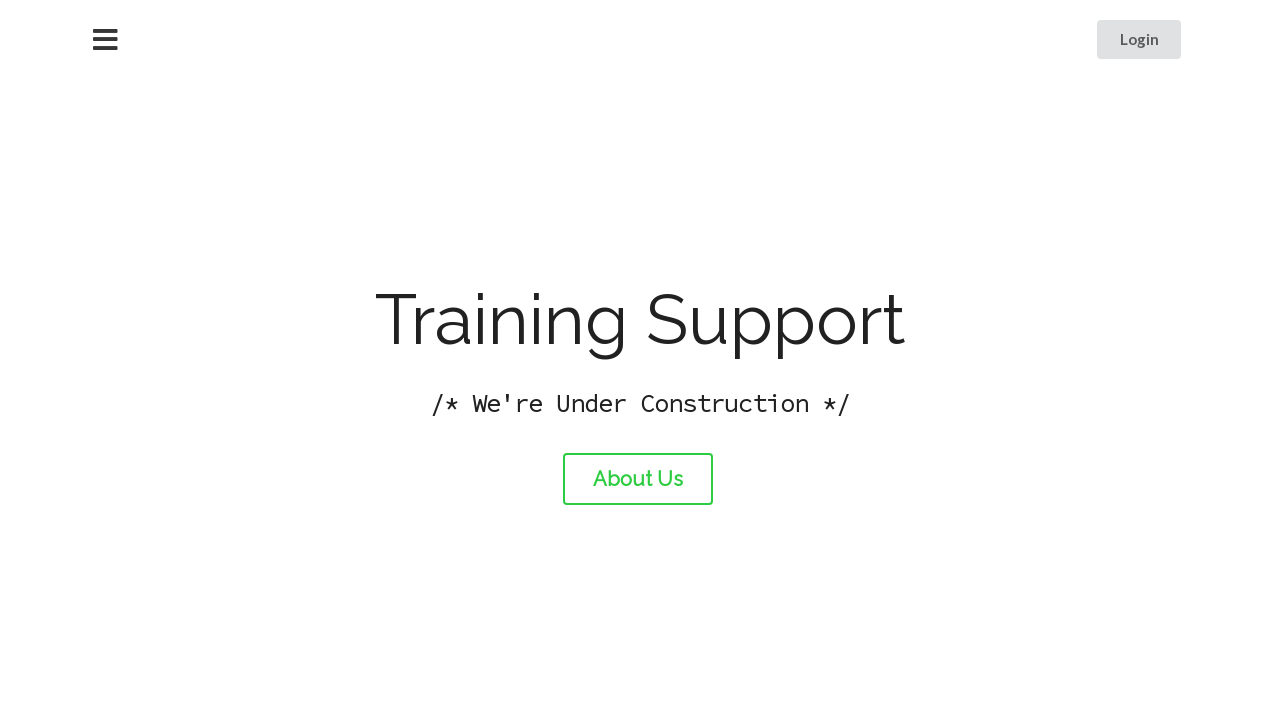

Clicked about link at (638, 479) on #about-link
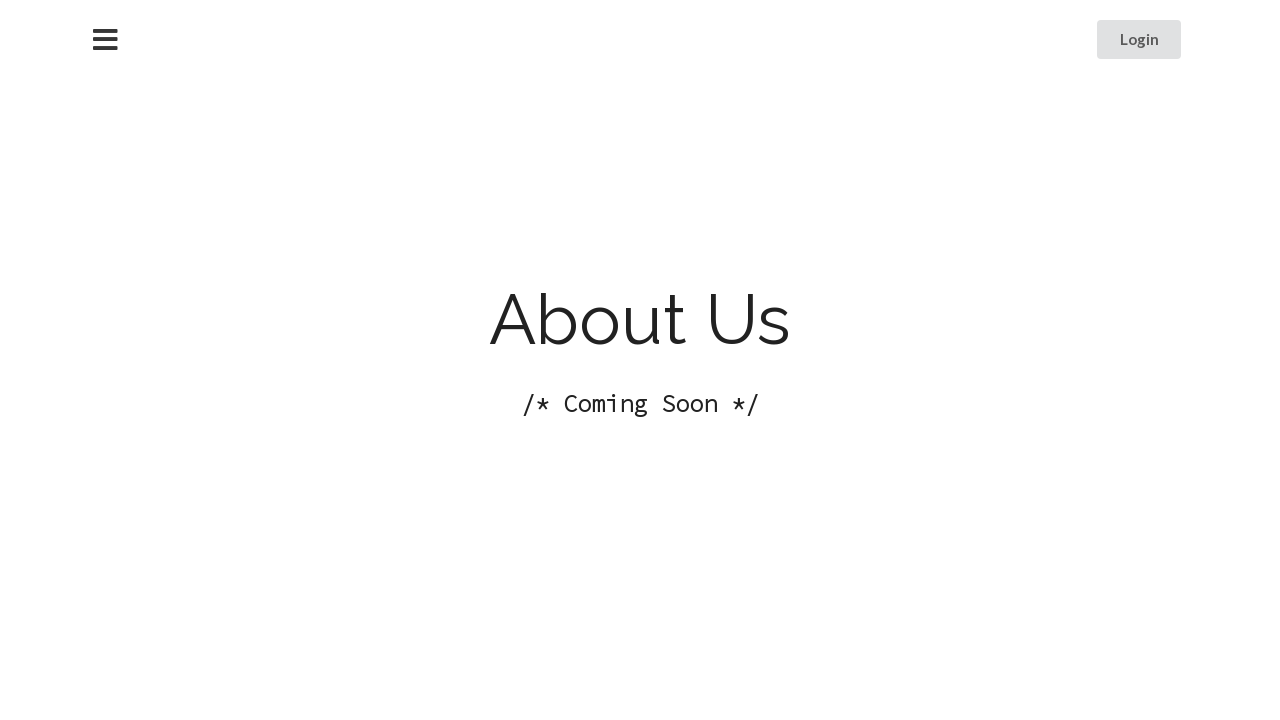

About page loaded successfully
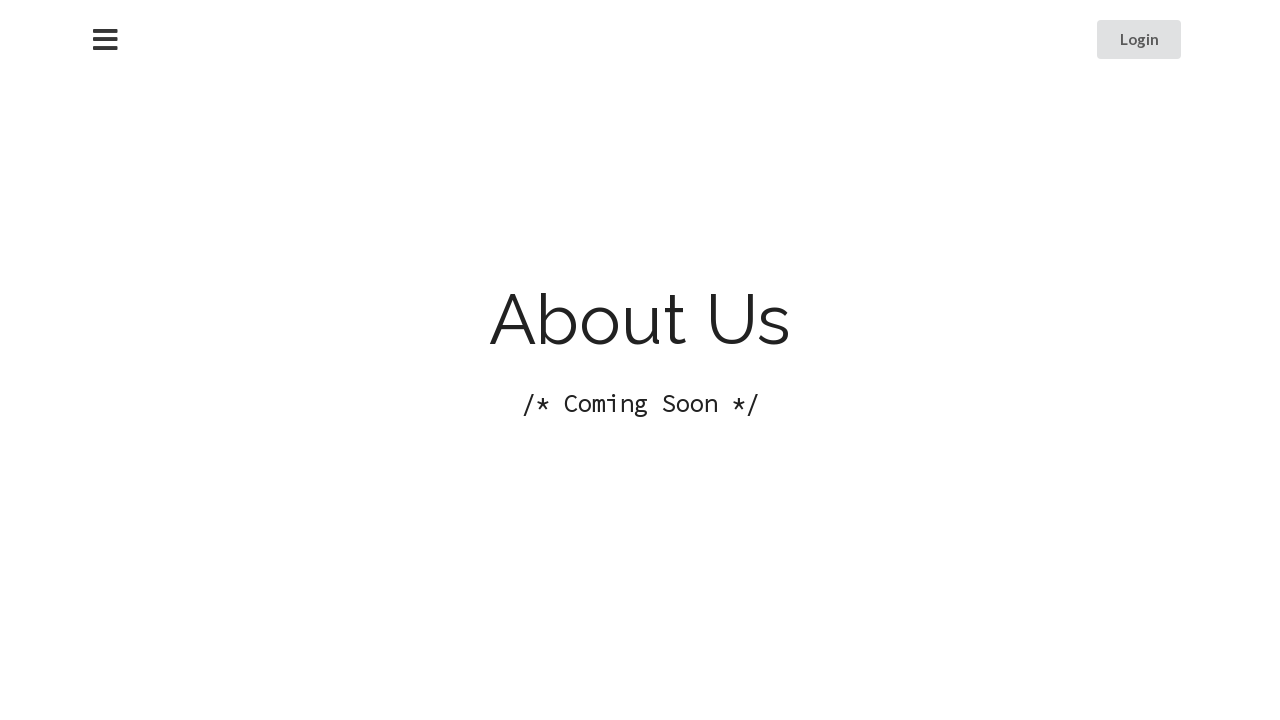

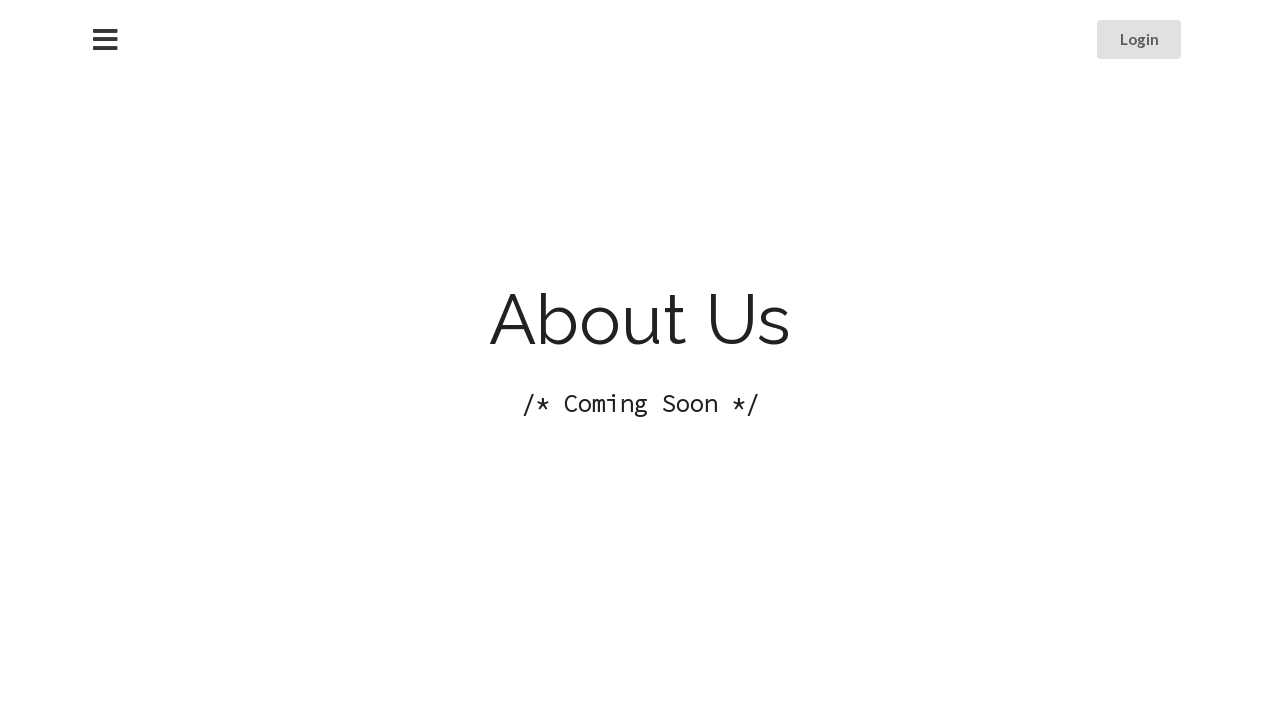